Tests browser back button navigation between filter views

Starting URL: https://demo.playwright.dev/todomvc

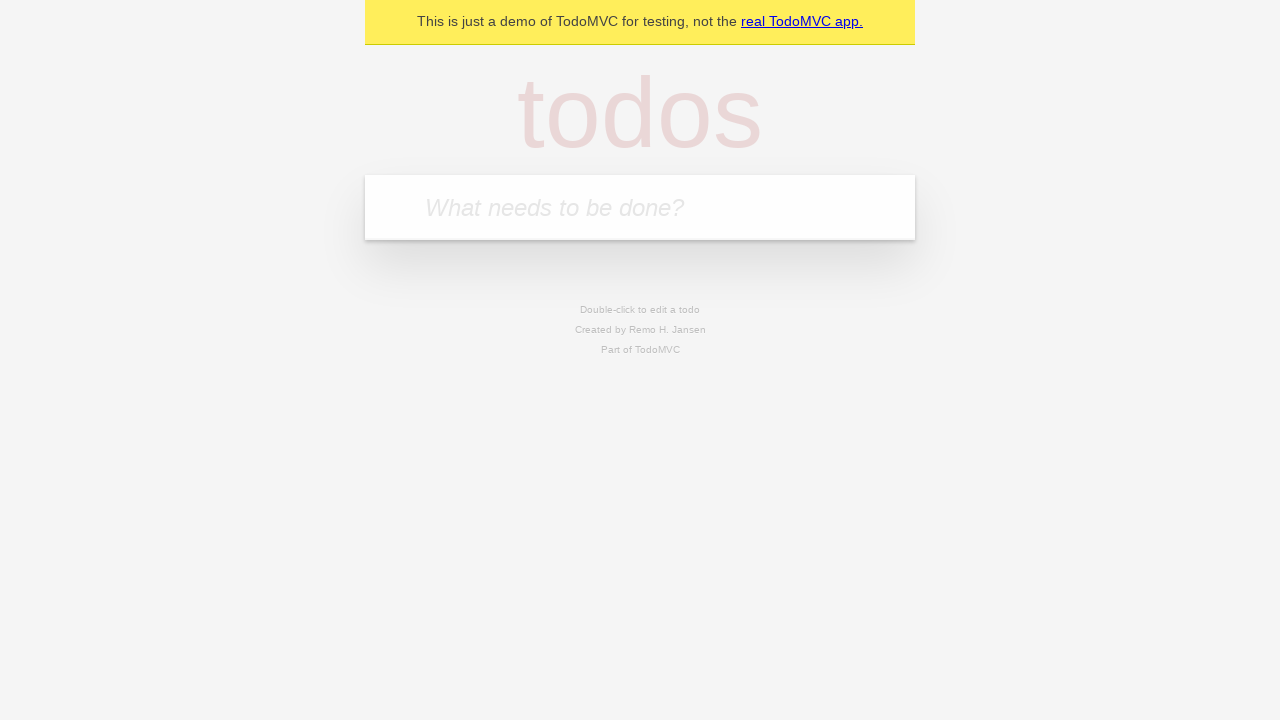

Filled todo input with 'buy some cheese' on internal:attr=[placeholder="What needs to be done?"i]
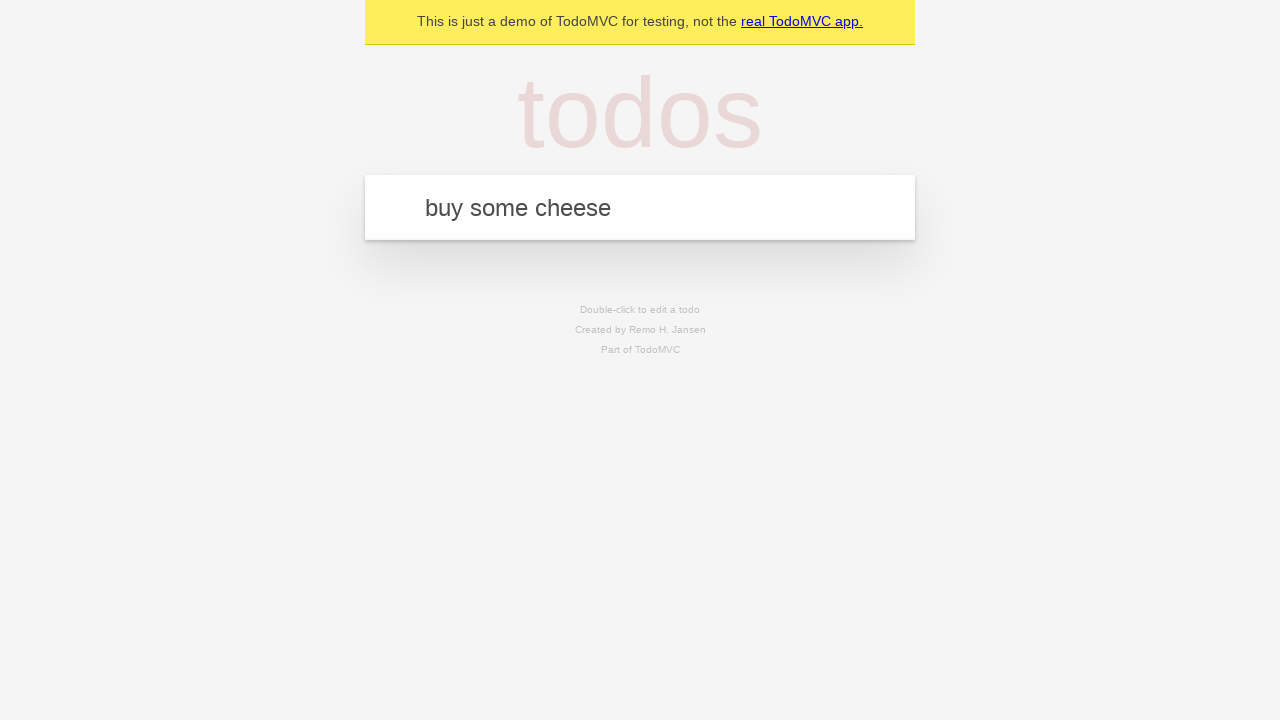

Pressed Enter to add first todo on internal:attr=[placeholder="What needs to be done?"i]
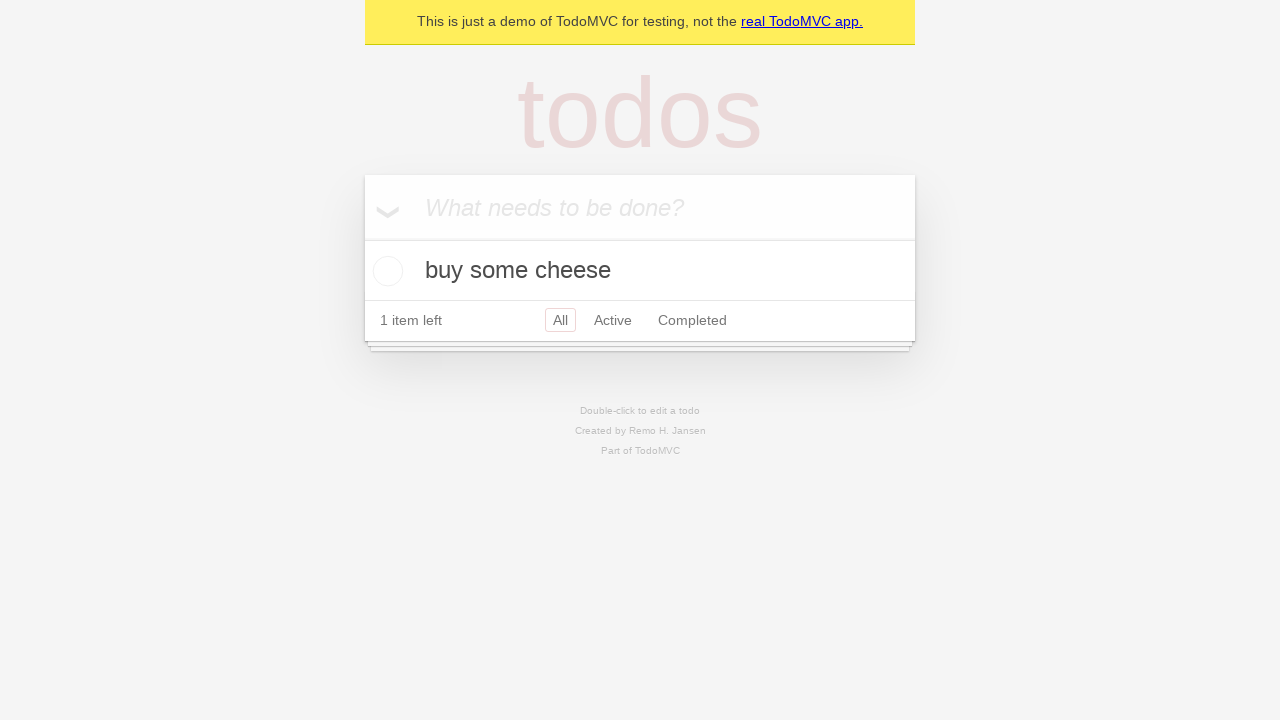

Filled todo input with 'feed the cat' on internal:attr=[placeholder="What needs to be done?"i]
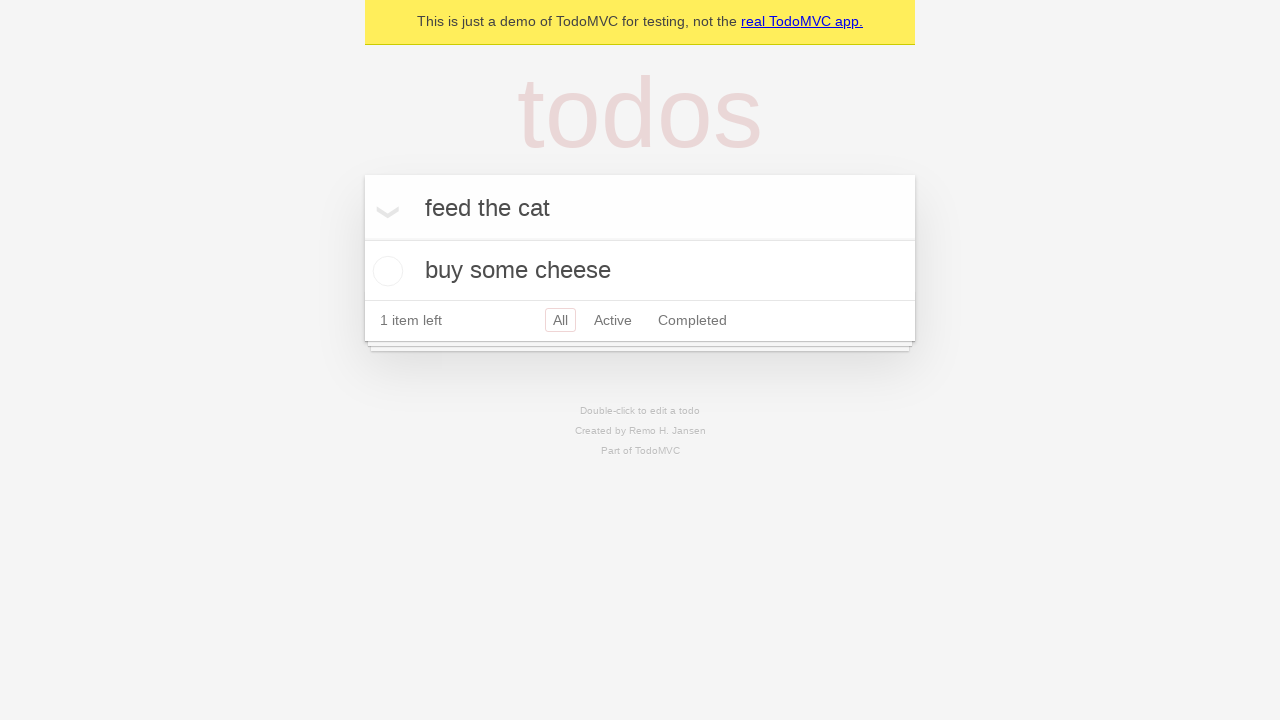

Pressed Enter to add second todo on internal:attr=[placeholder="What needs to be done?"i]
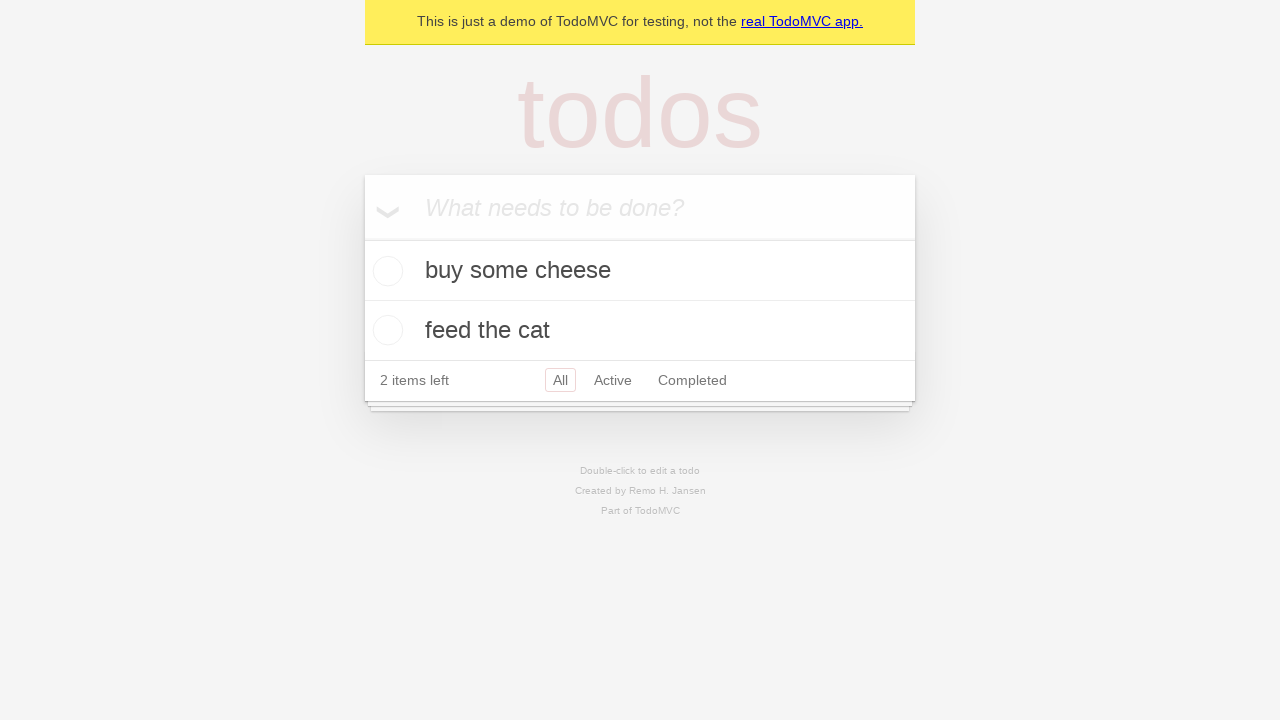

Filled todo input with 'book a doctors appointment' on internal:attr=[placeholder="What needs to be done?"i]
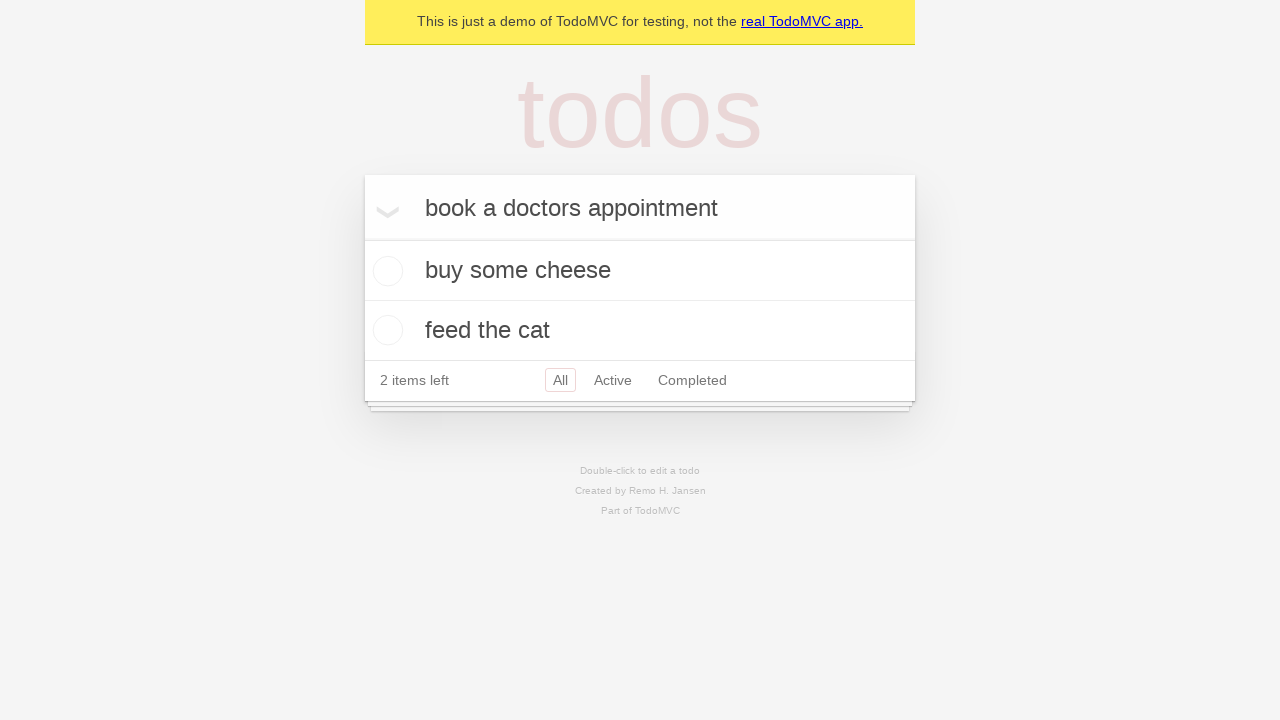

Pressed Enter to add third todo on internal:attr=[placeholder="What needs to be done?"i]
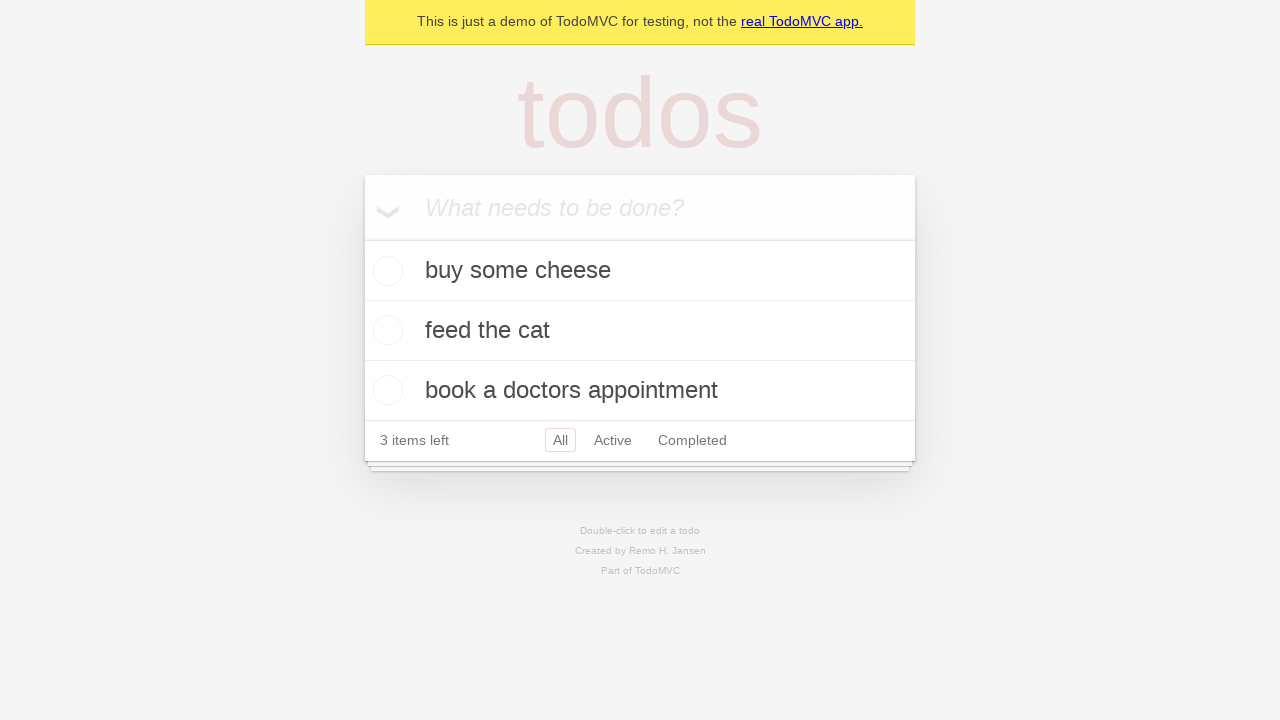

Checked the second todo item checkbox at (385, 330) on internal:testid=[data-testid="todo-item"s] >> nth=1 >> internal:role=checkbox
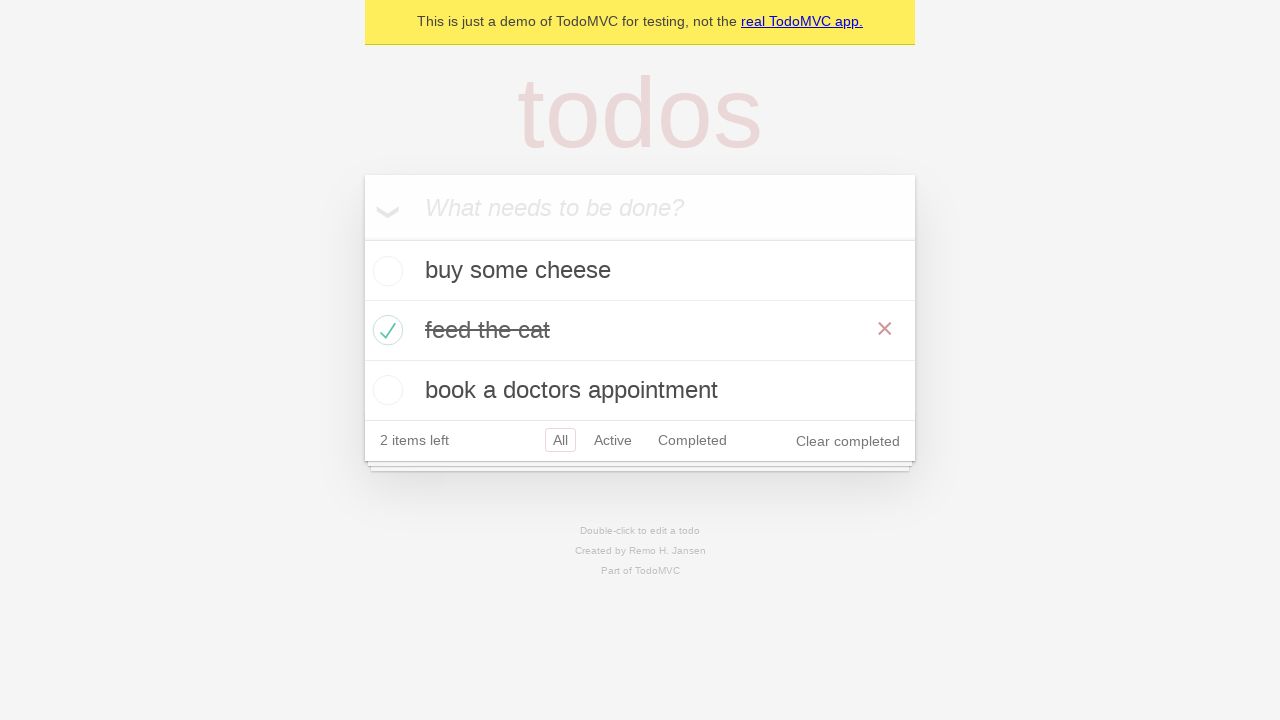

Clicked 'All' filter link at (560, 440) on internal:role=link[name="All"i]
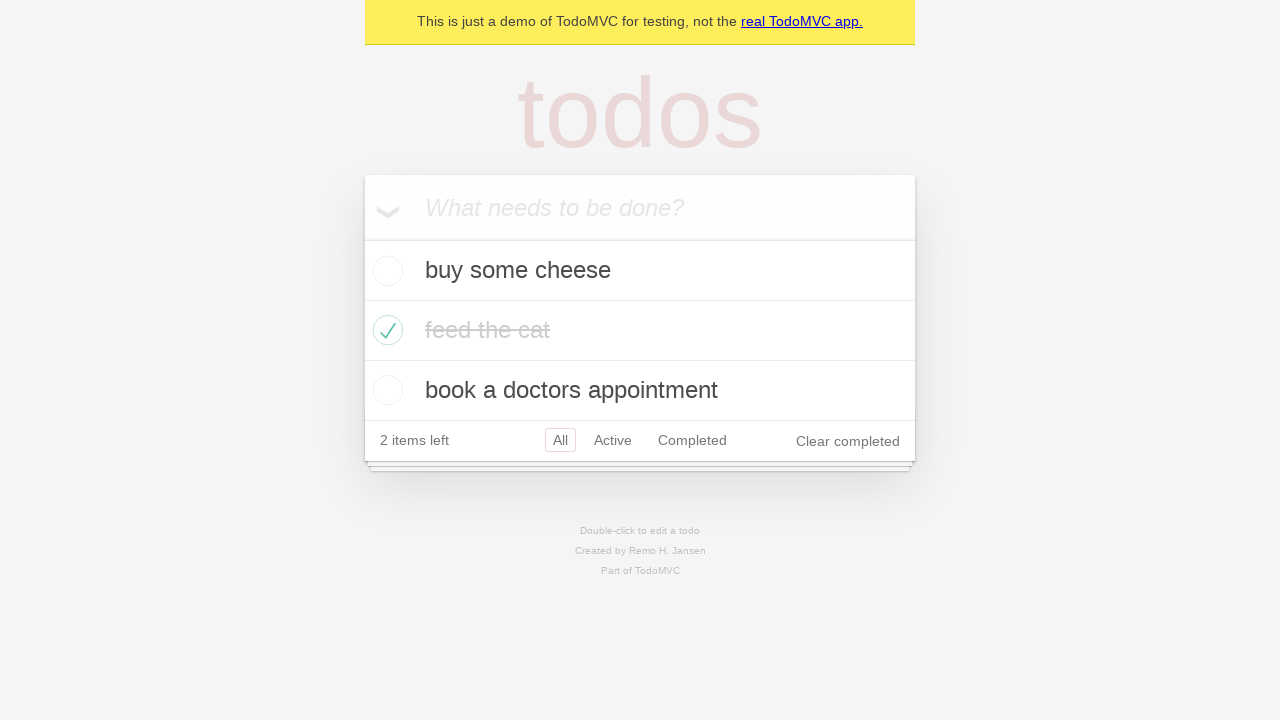

Clicked 'Active' filter link at (613, 440) on internal:role=link[name="Active"i]
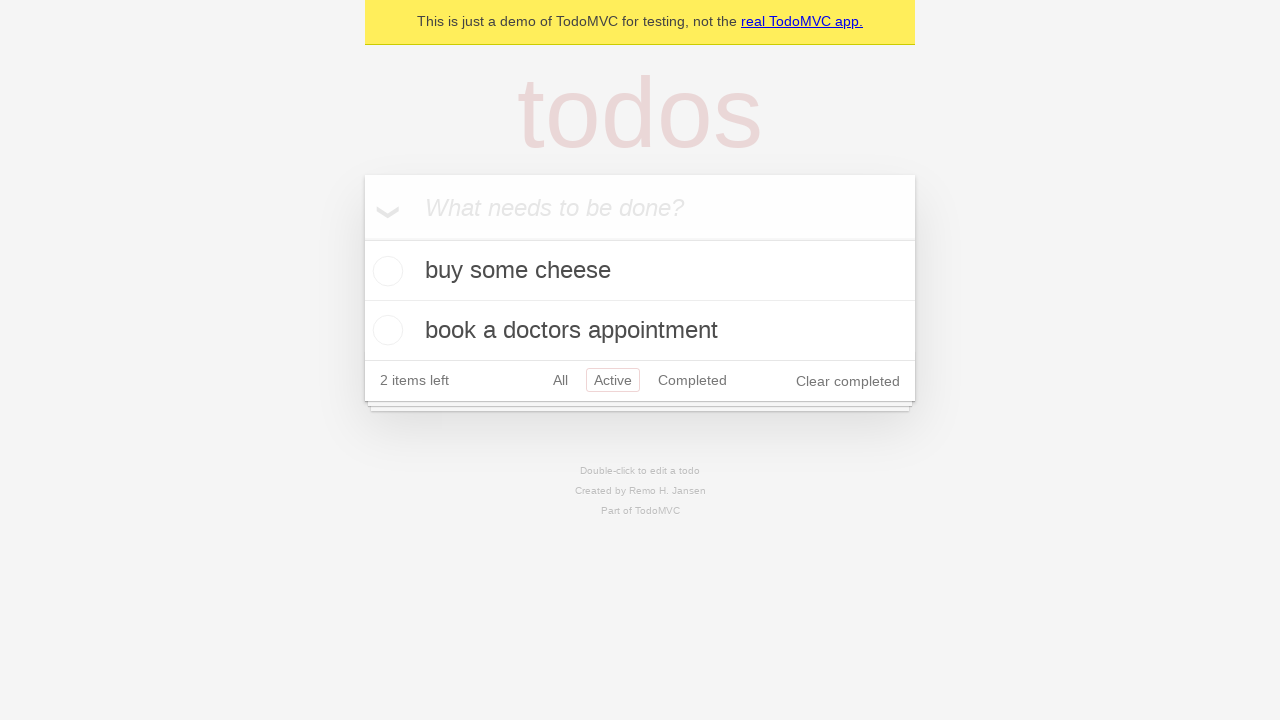

Clicked 'Completed' filter link at (692, 380) on internal:role=link[name="Completed"i]
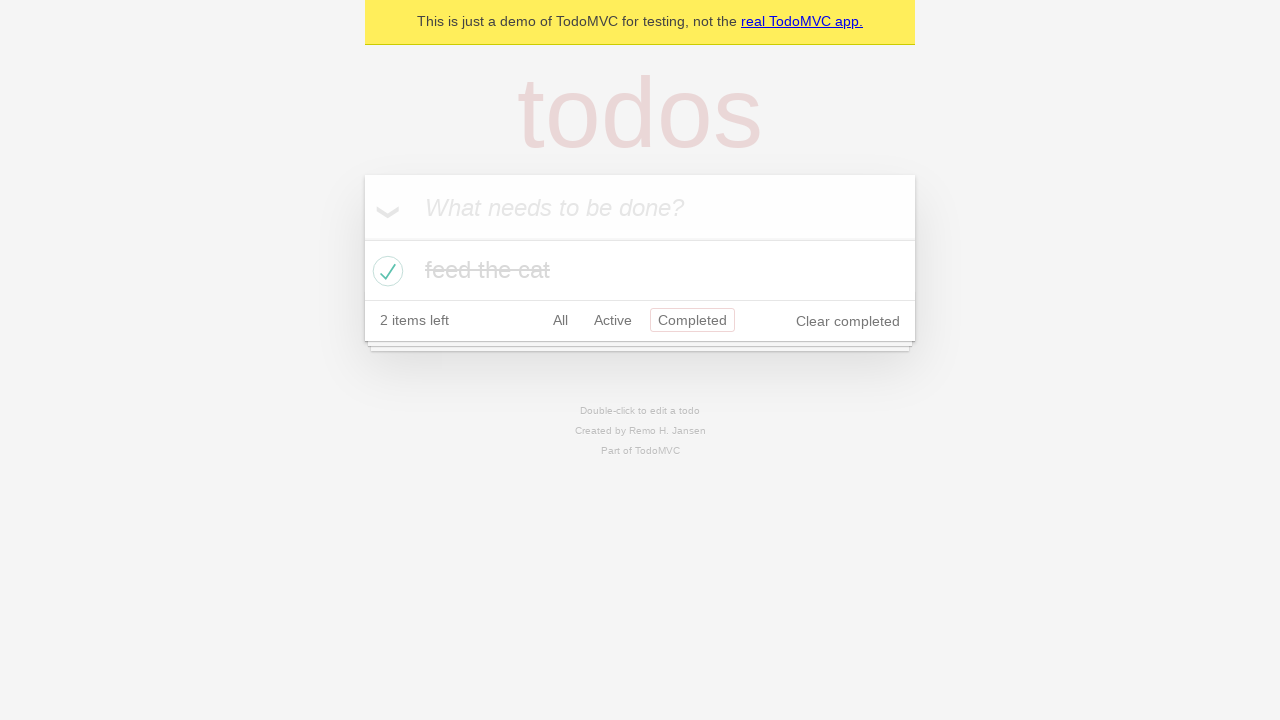

Navigated back to 'Active' filter view using browser back button
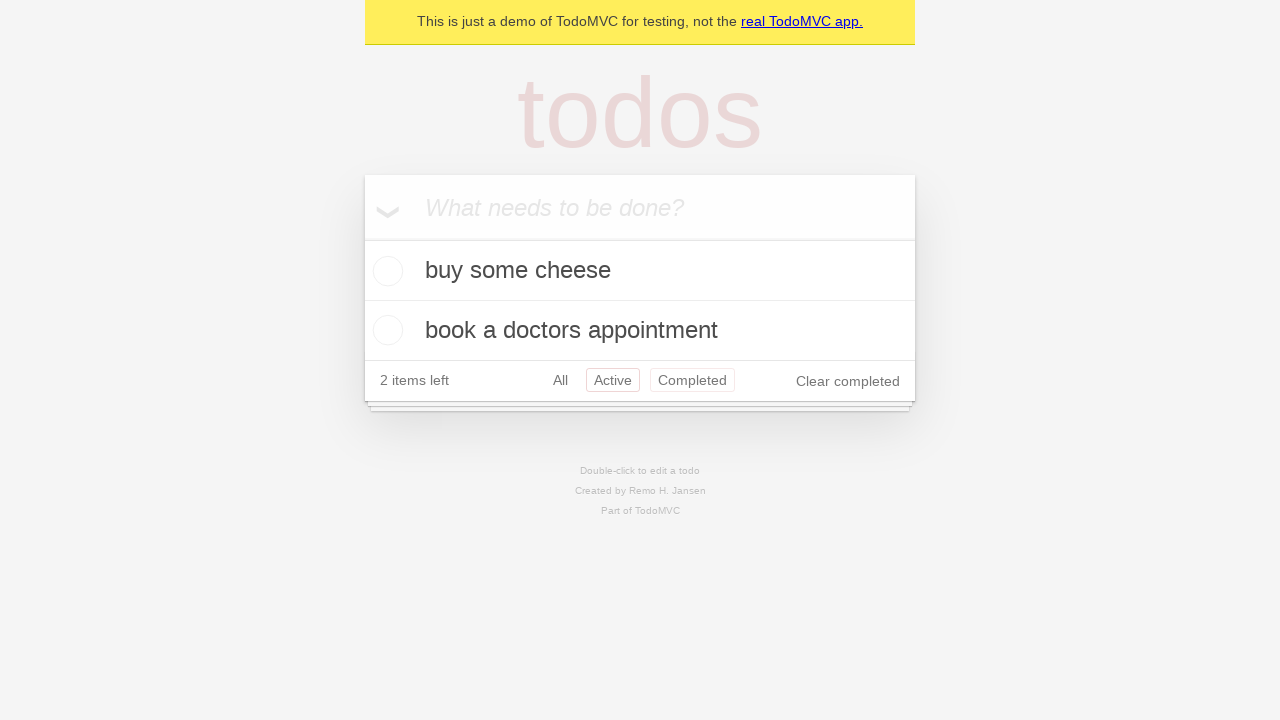

Navigated back to 'All' filter view using browser back button
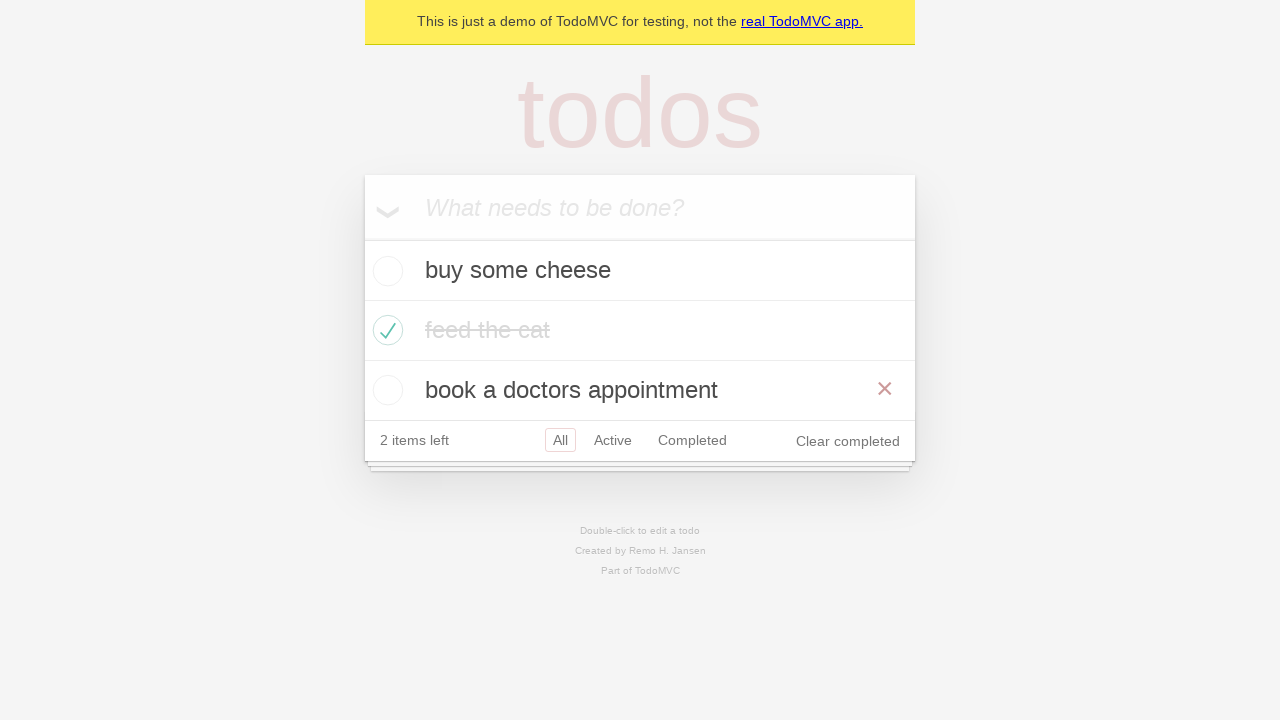

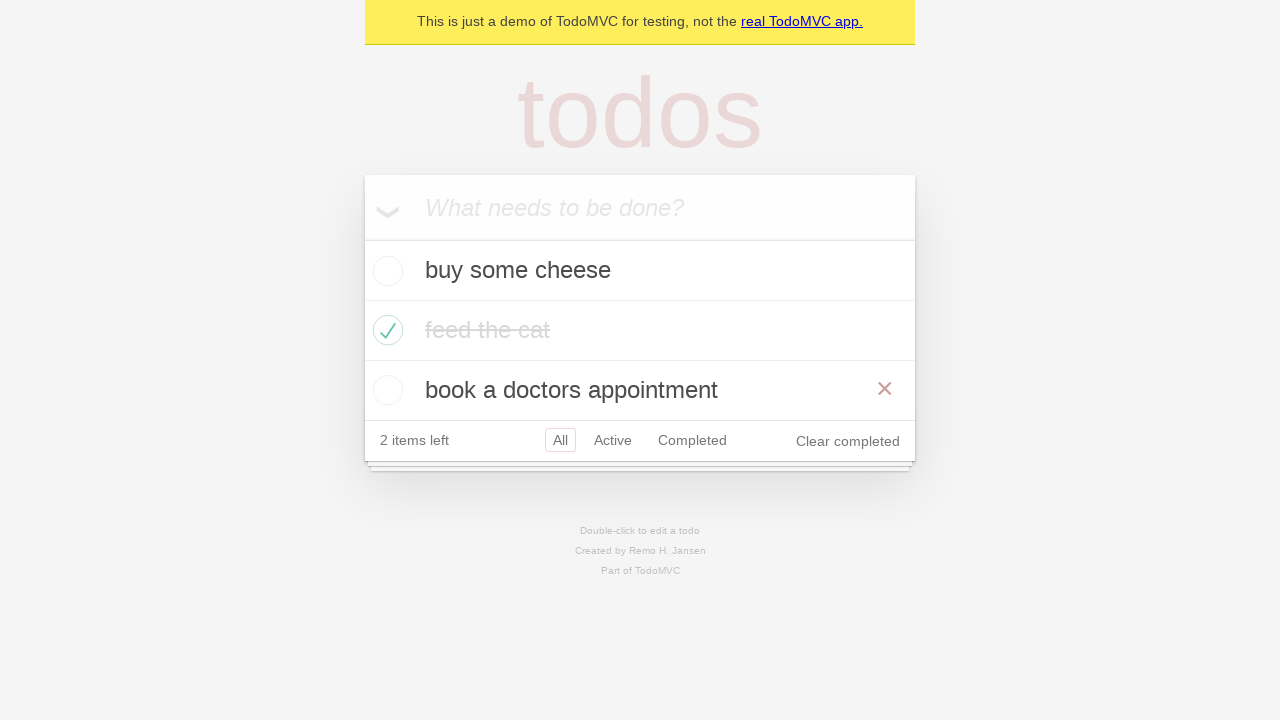